Tests that the complete all checkbox updates state when individual items are completed or cleared.

Starting URL: https://demo.playwright.dev/todomvc

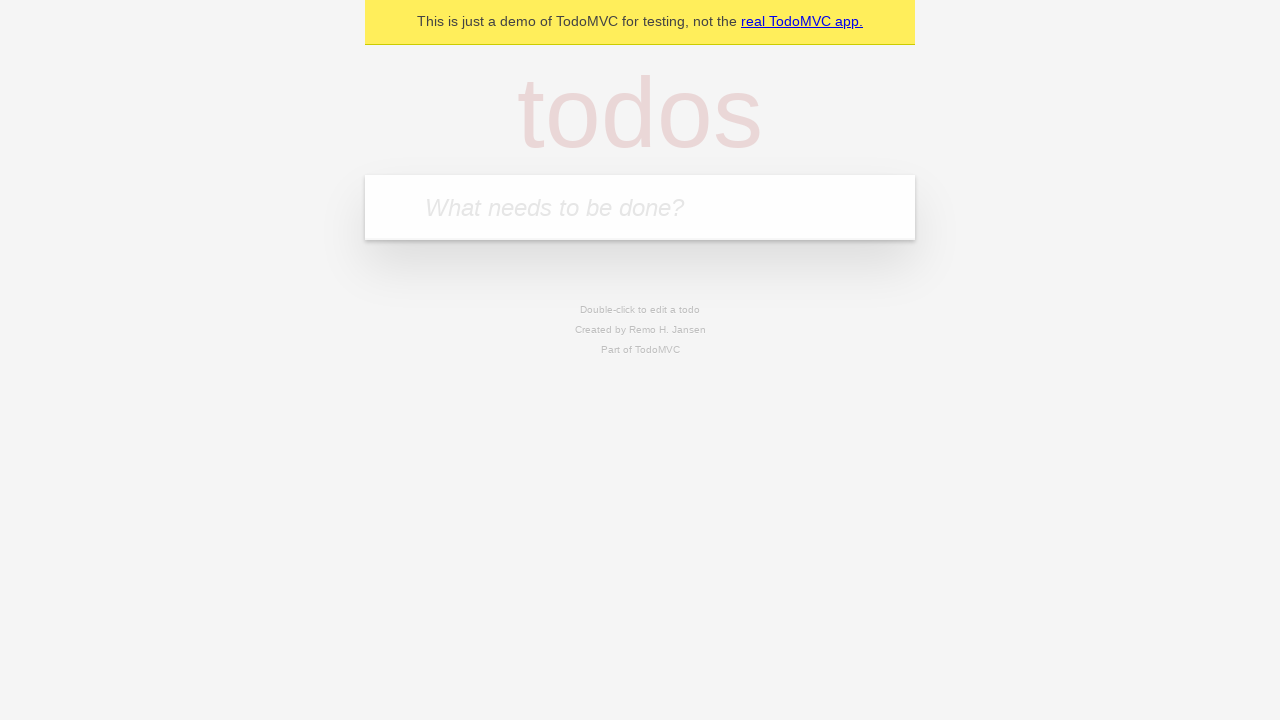

Filled new todo field with 'buy some cheese' on internal:attr=[placeholder="What needs to be done?"i]
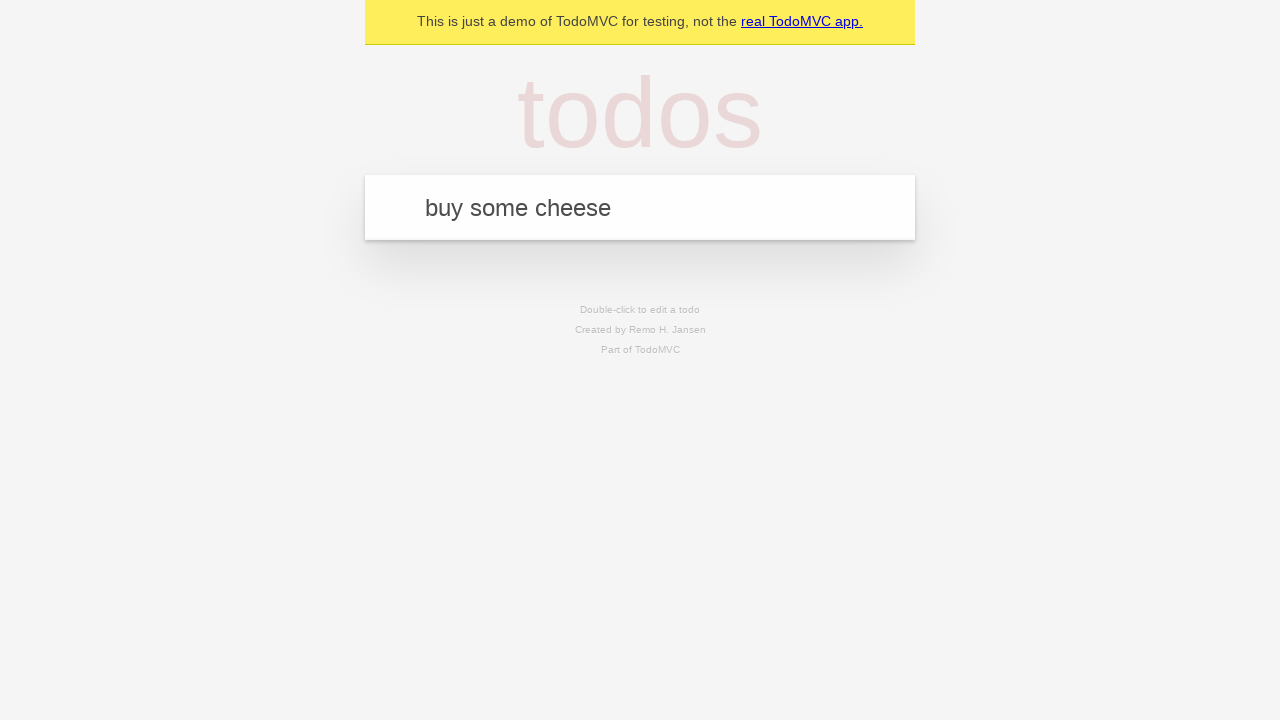

Pressed Enter to add 'buy some cheese' to the list on internal:attr=[placeholder="What needs to be done?"i]
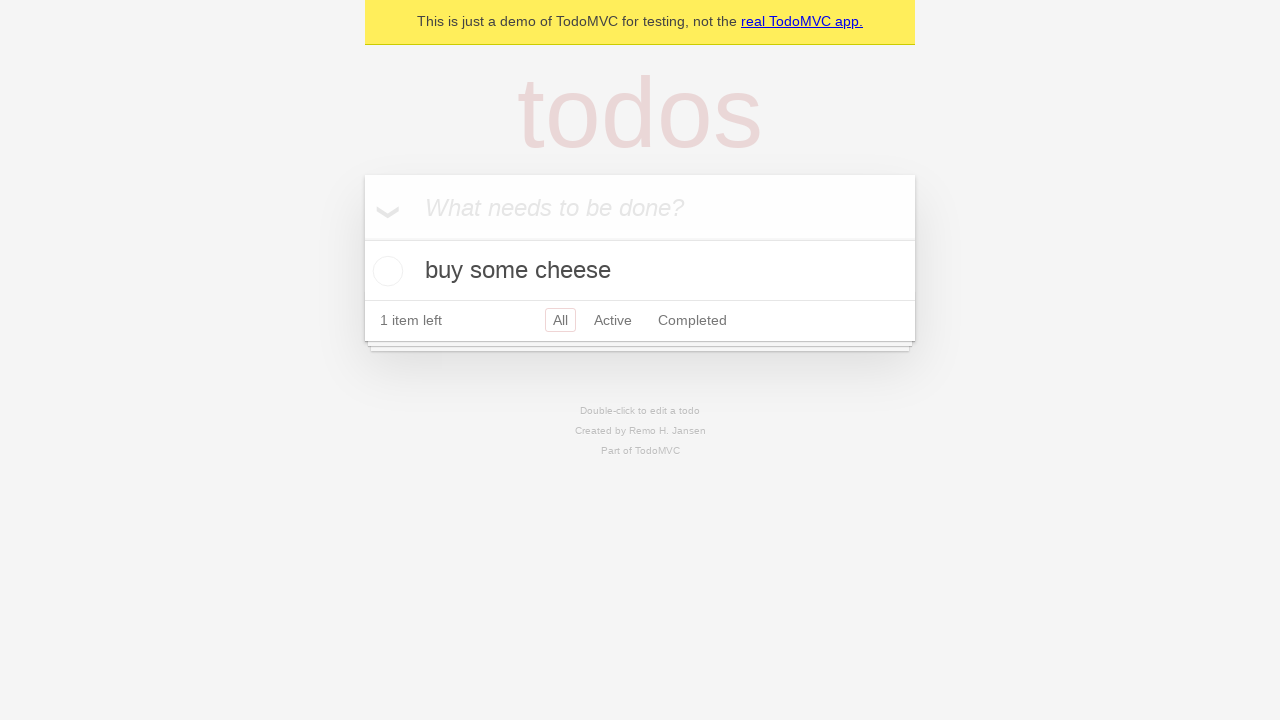

Filled new todo field with 'feed the cat' on internal:attr=[placeholder="What needs to be done?"i]
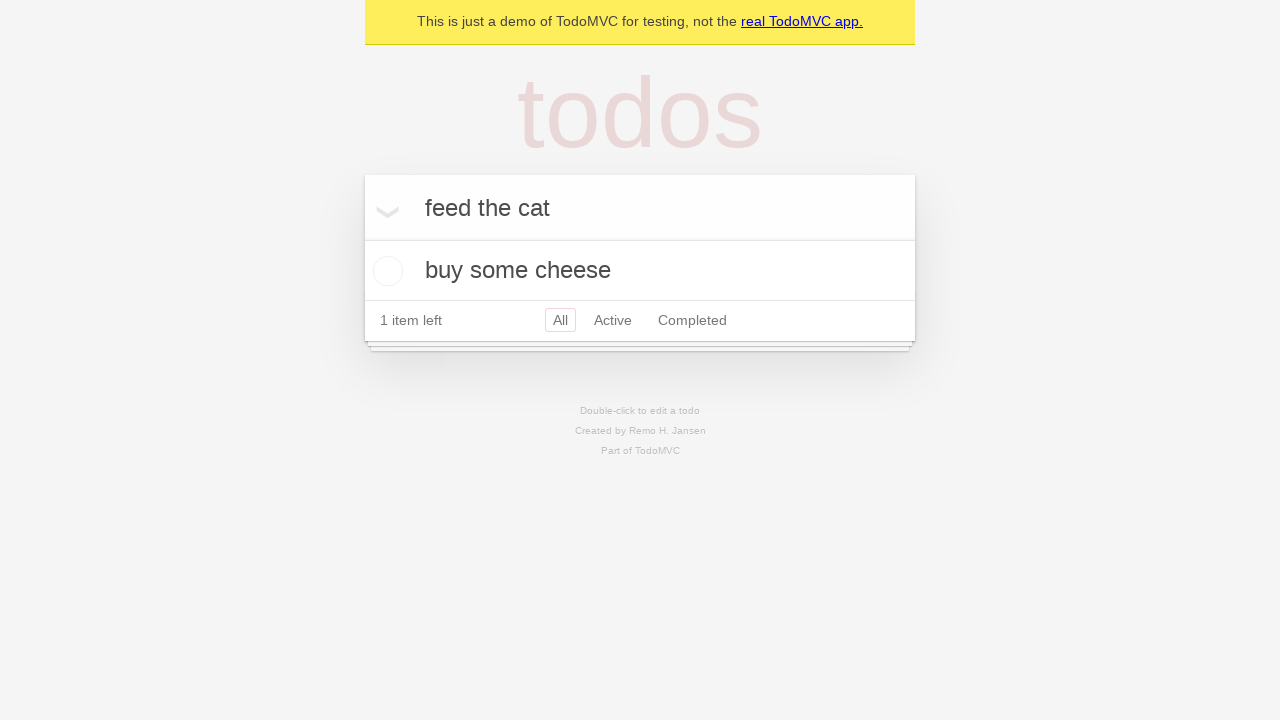

Pressed Enter to add 'feed the cat' to the list on internal:attr=[placeholder="What needs to be done?"i]
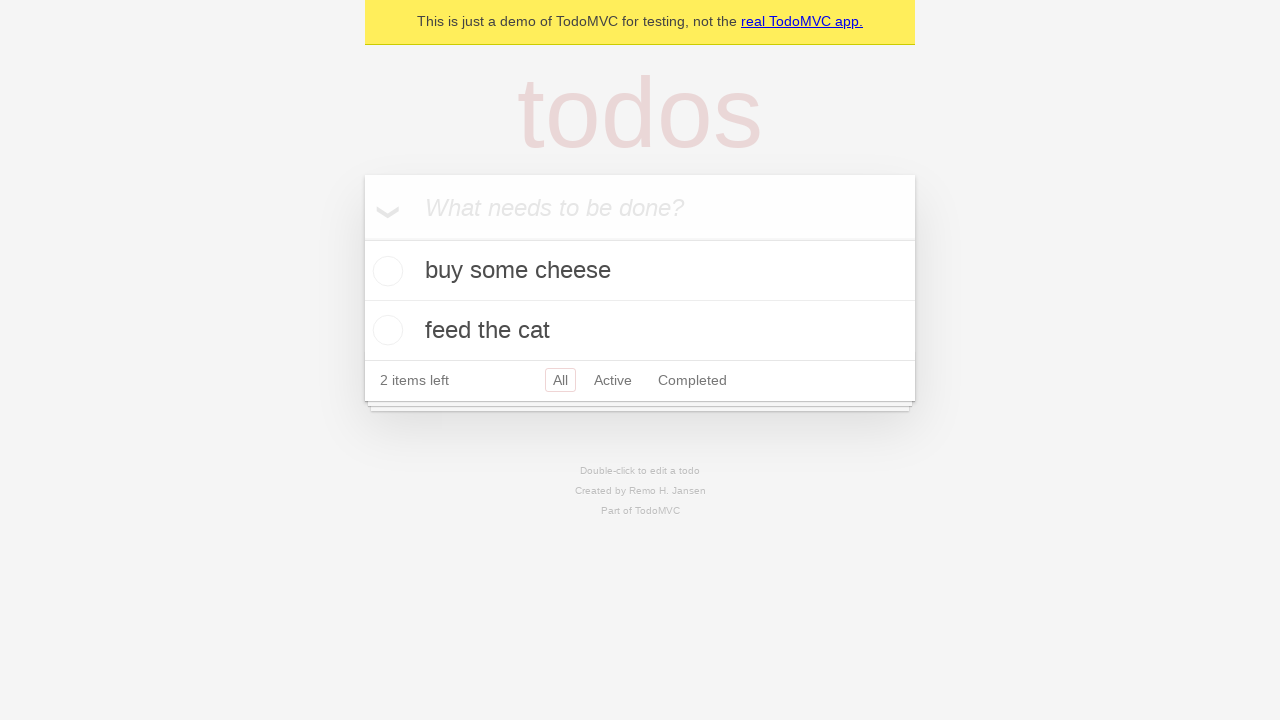

Filled new todo field with 'book a doctors appointment' on internal:attr=[placeholder="What needs to be done?"i]
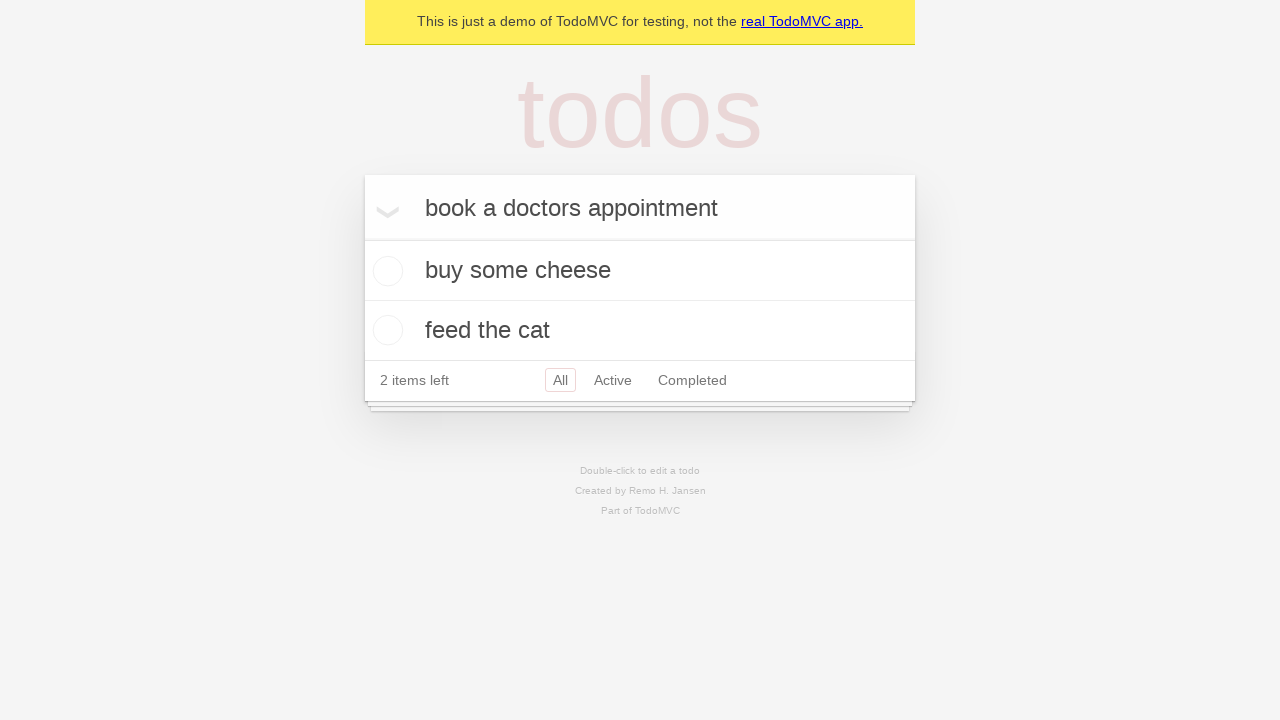

Pressed Enter to add 'book a doctors appointment' to the list on internal:attr=[placeholder="What needs to be done?"i]
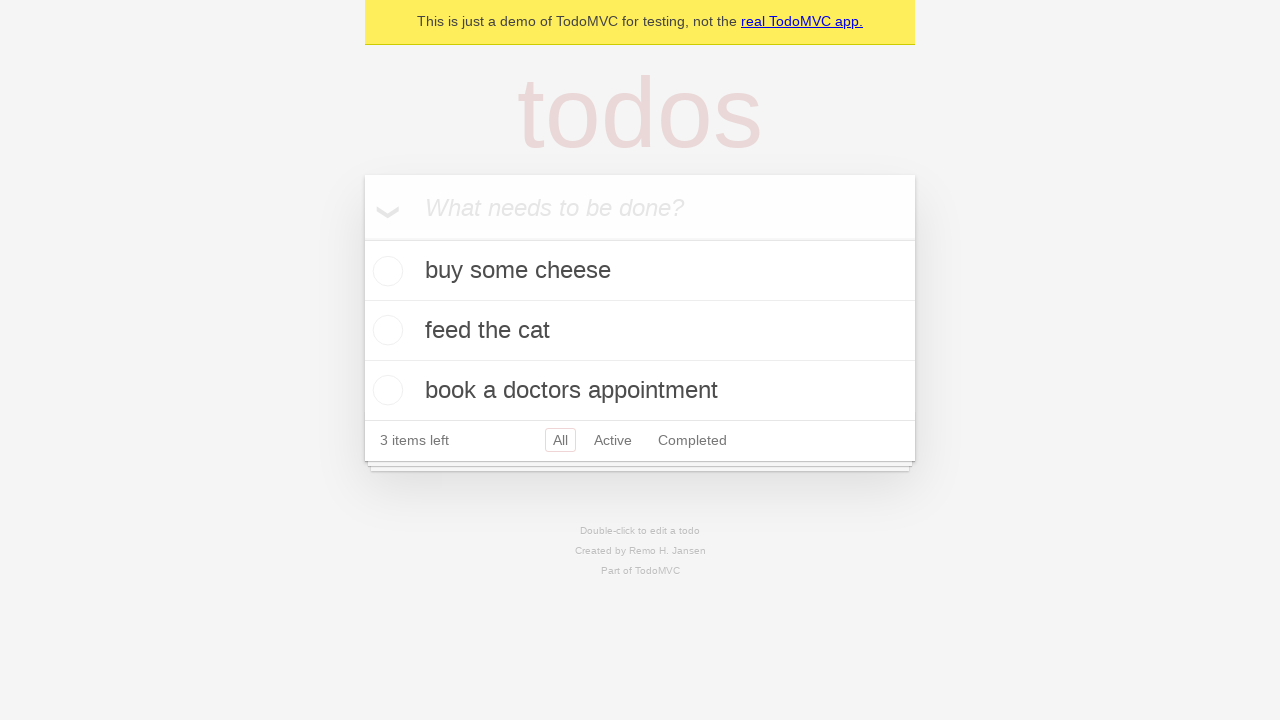

Checked the 'Mark all as complete' checkbox at (362, 238) on internal:label="Mark all as complete"i
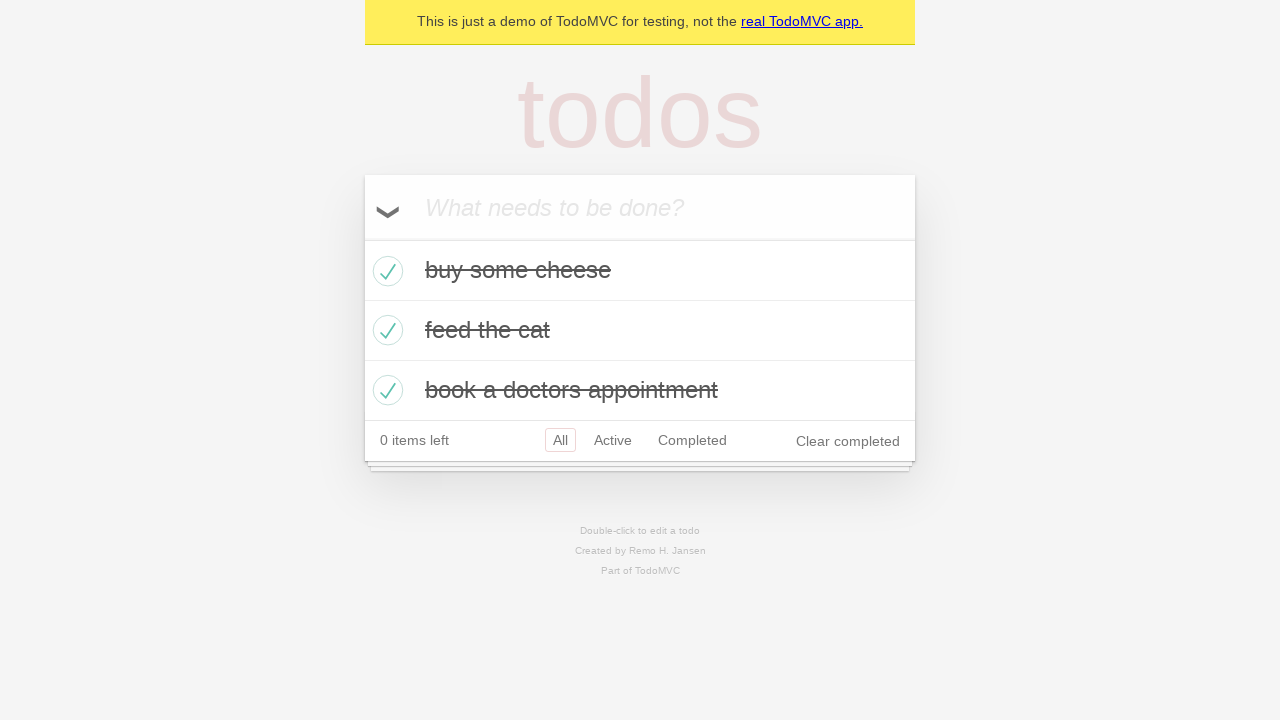

Unchecked the first todo item at (385, 271) on internal:testid=[data-testid="todo-item"s] >> nth=0 >> internal:role=checkbox
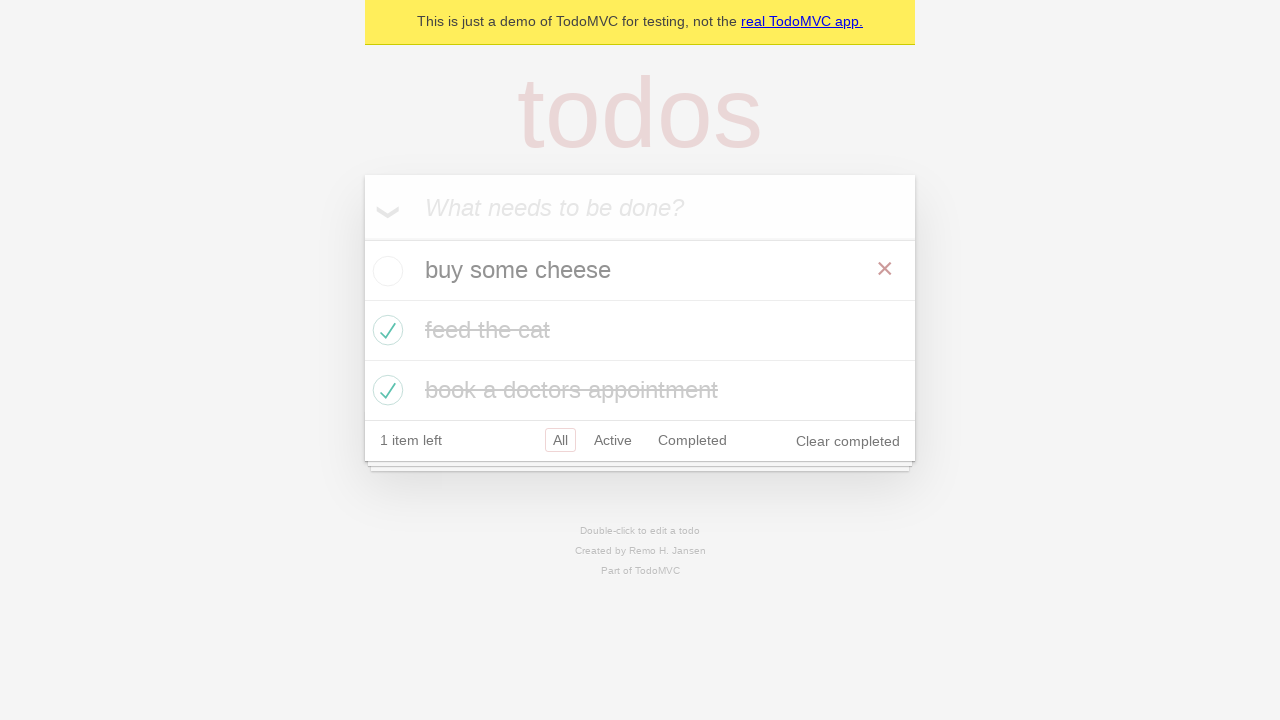

Re-checked the first todo item at (385, 271) on internal:testid=[data-testid="todo-item"s] >> nth=0 >> internal:role=checkbox
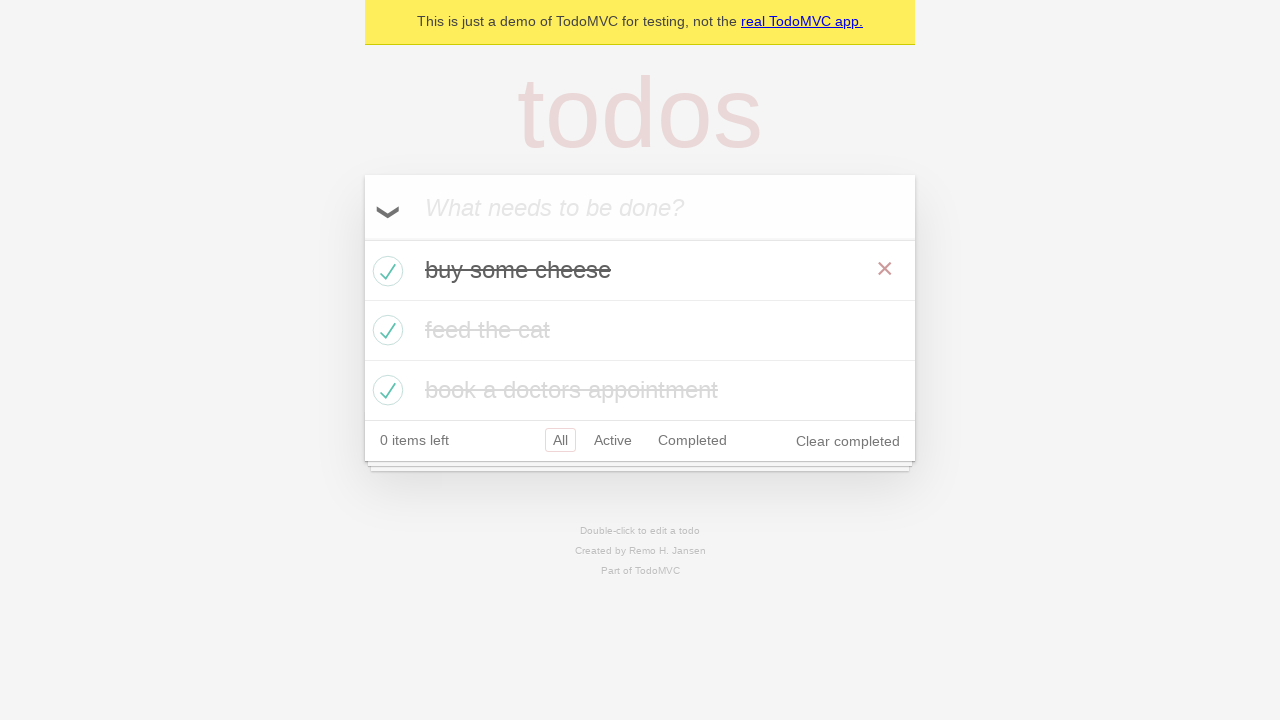

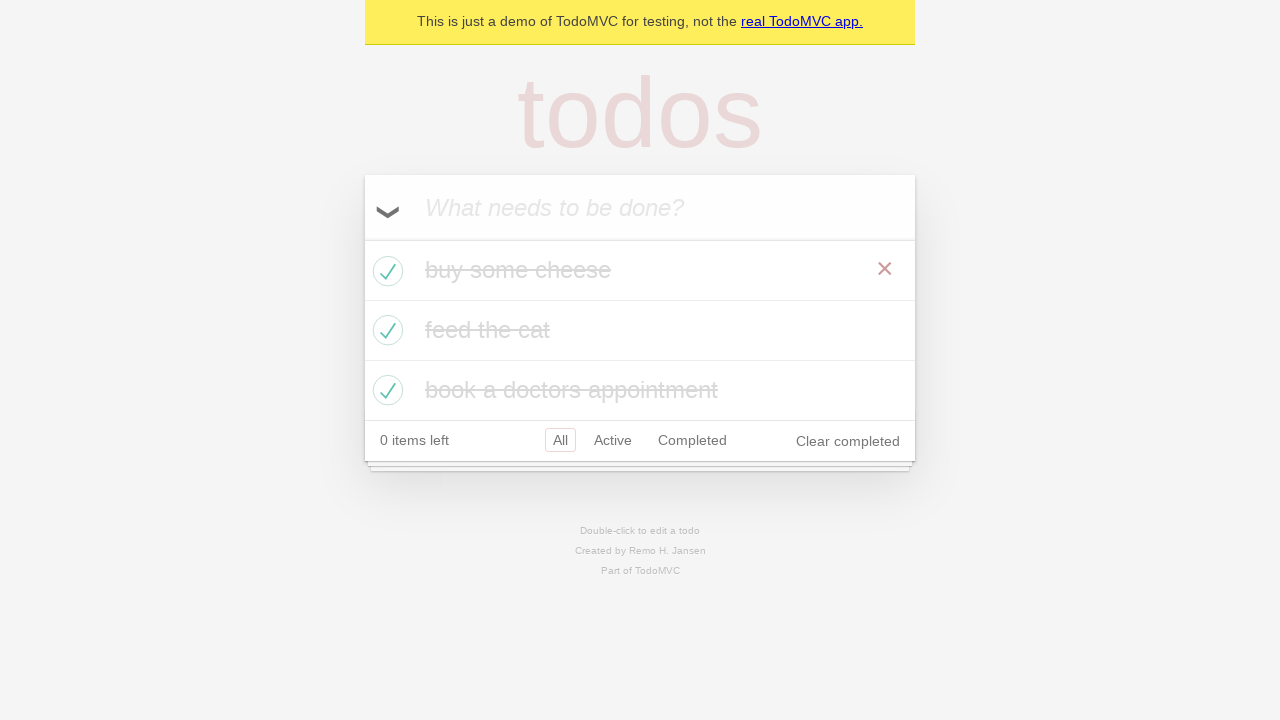